Tests XPath traversal techniques on a practice automation page by locating elements using sibling and parent relationships

Starting URL: https://rahulshettyacademy.com/AutomationPractice/

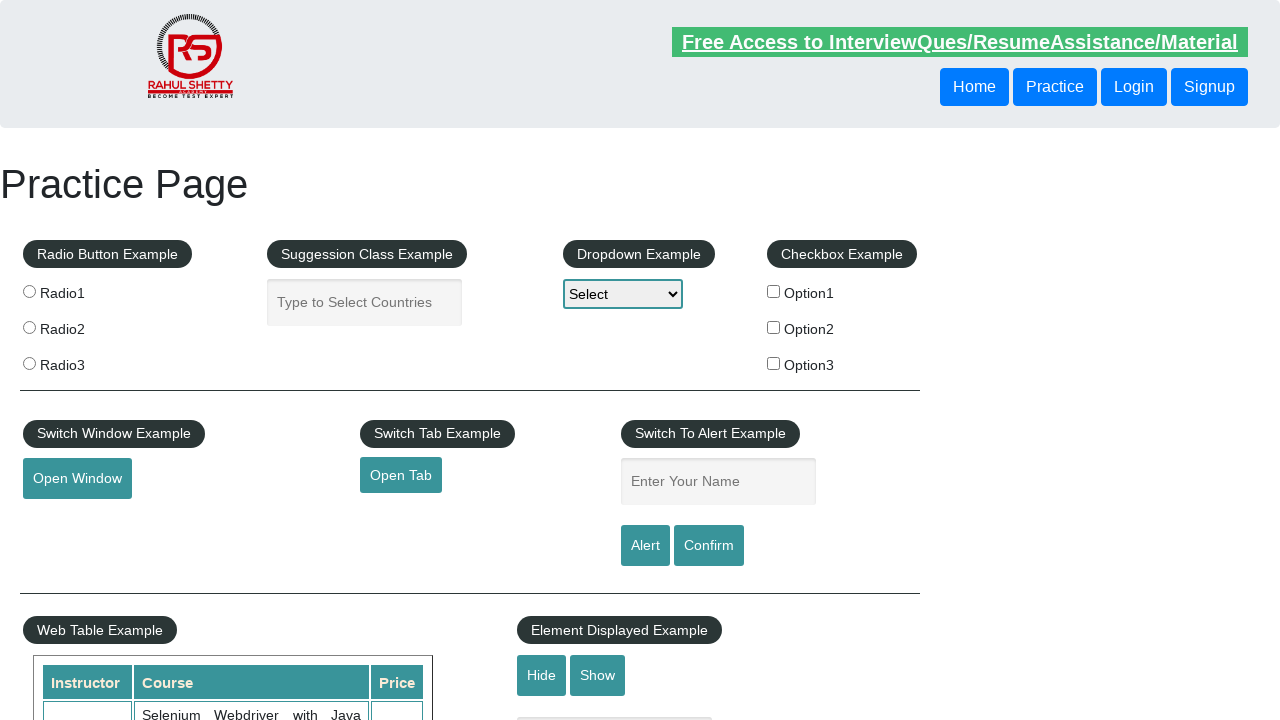

Located button using XPath sibling traversal and retrieved text content
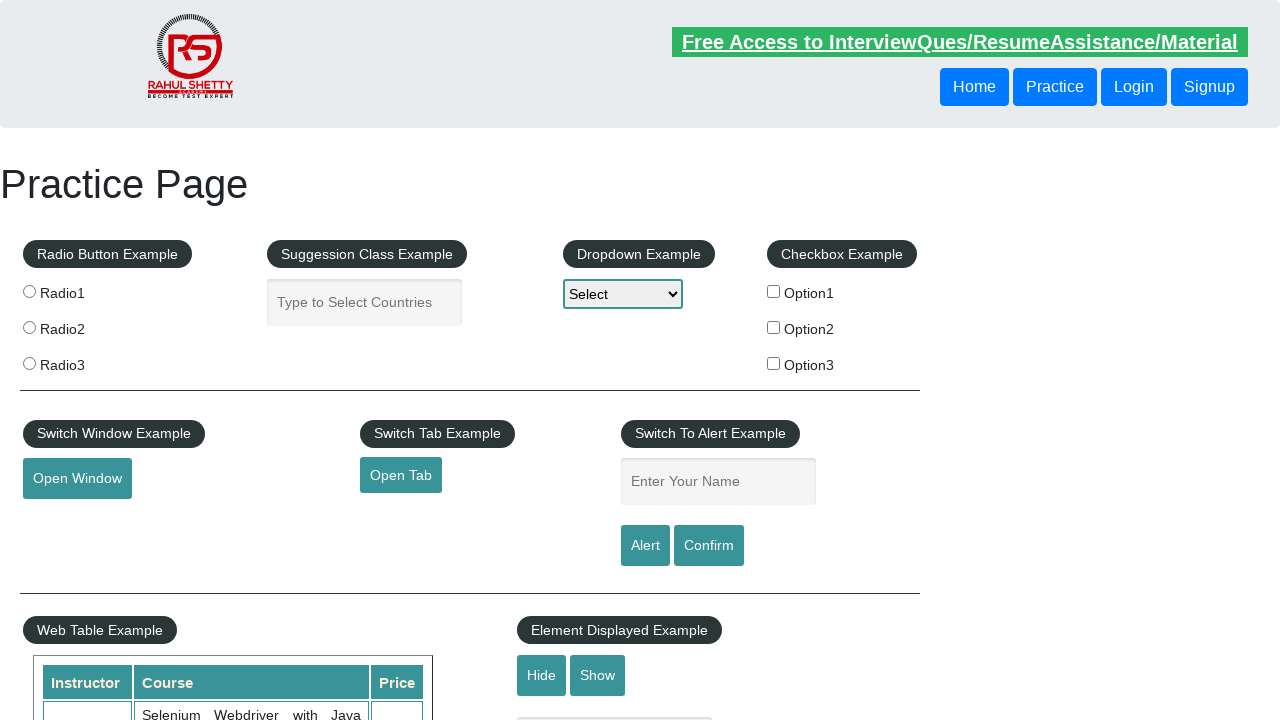

Located button using XPath parent-child traversal and retrieved text content
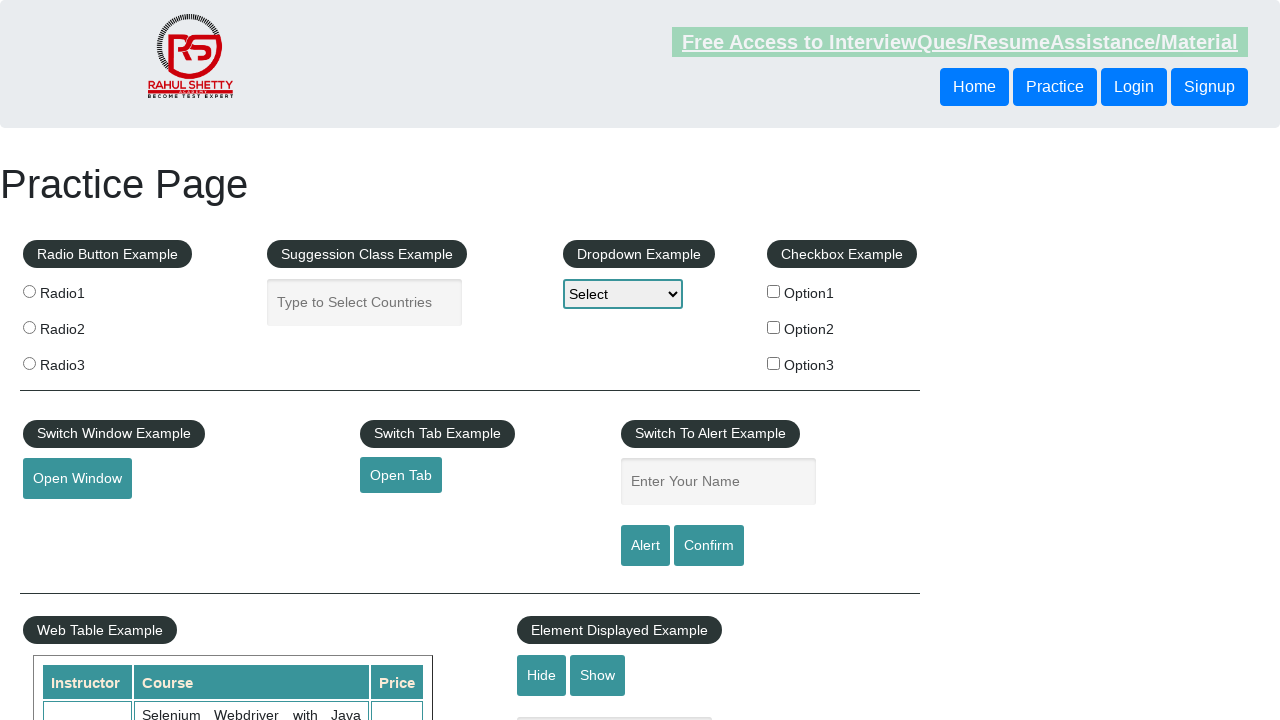

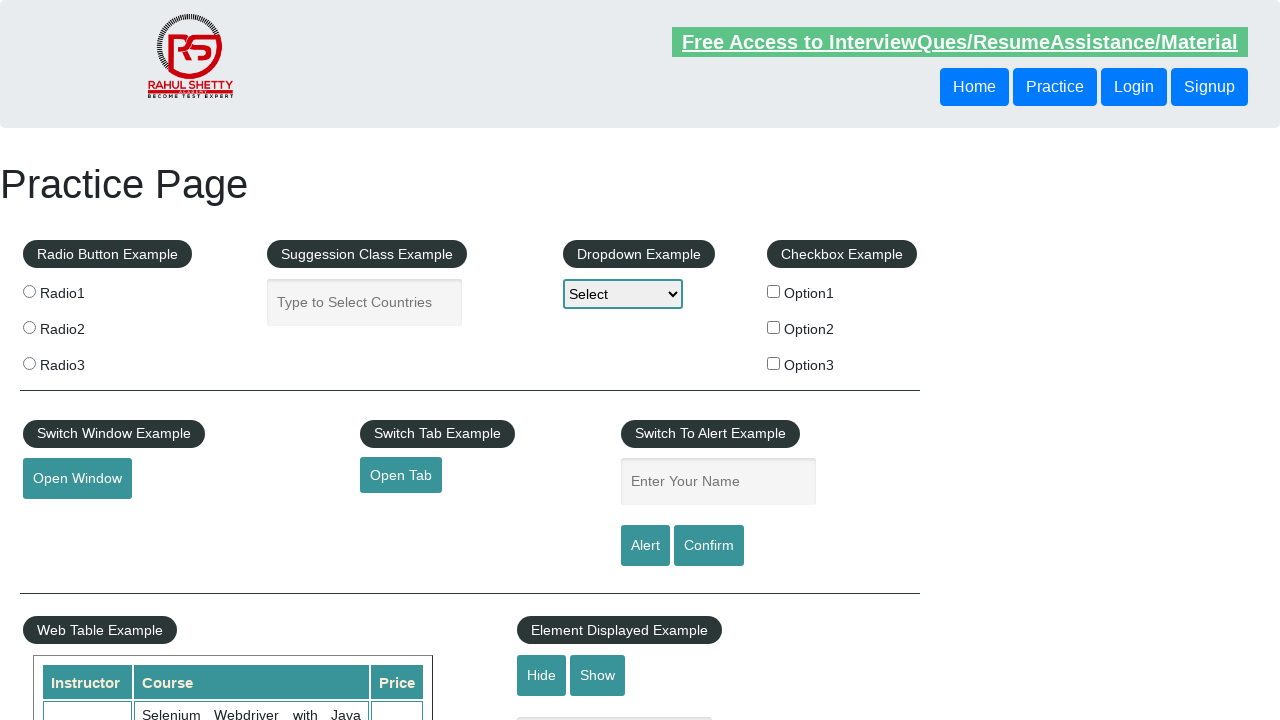